Tests date picker functionality by clicking on the date input field to open the calendar

Starting URL: https://demoqa.com/date-picker/

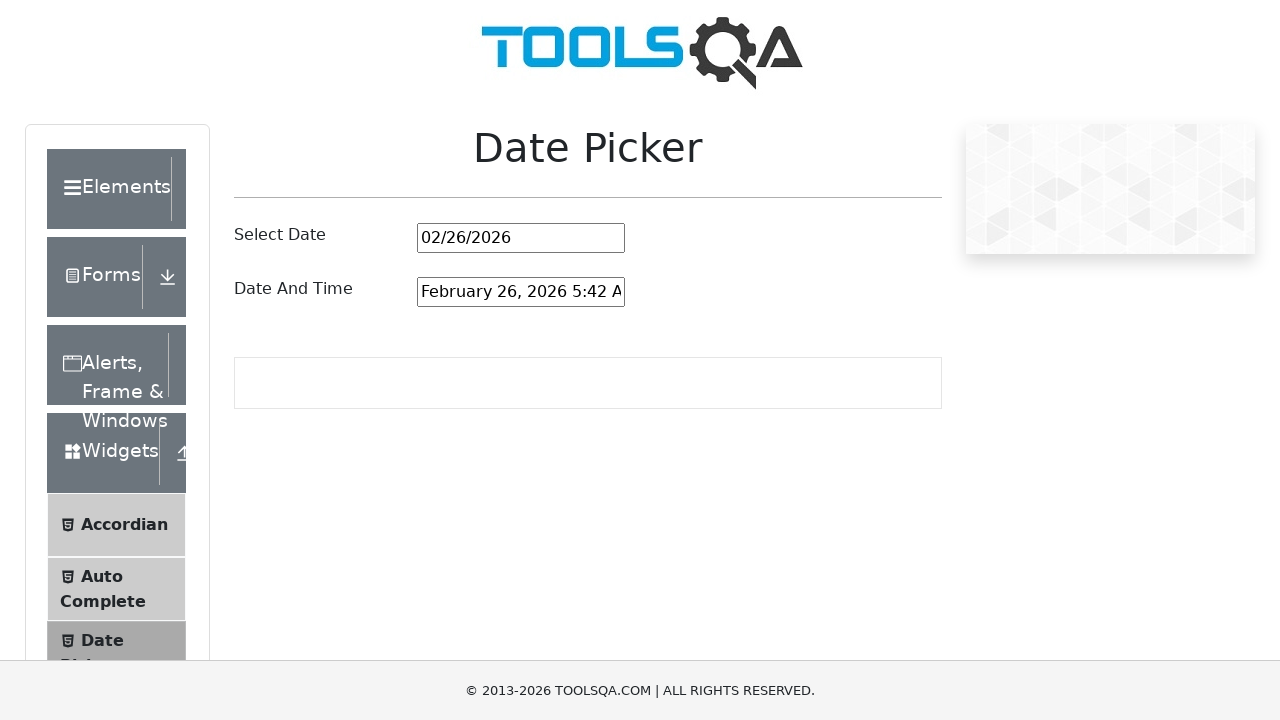

Clicked on date picker input field to open calendar at (521, 238) on #datePickerMonthYearInput
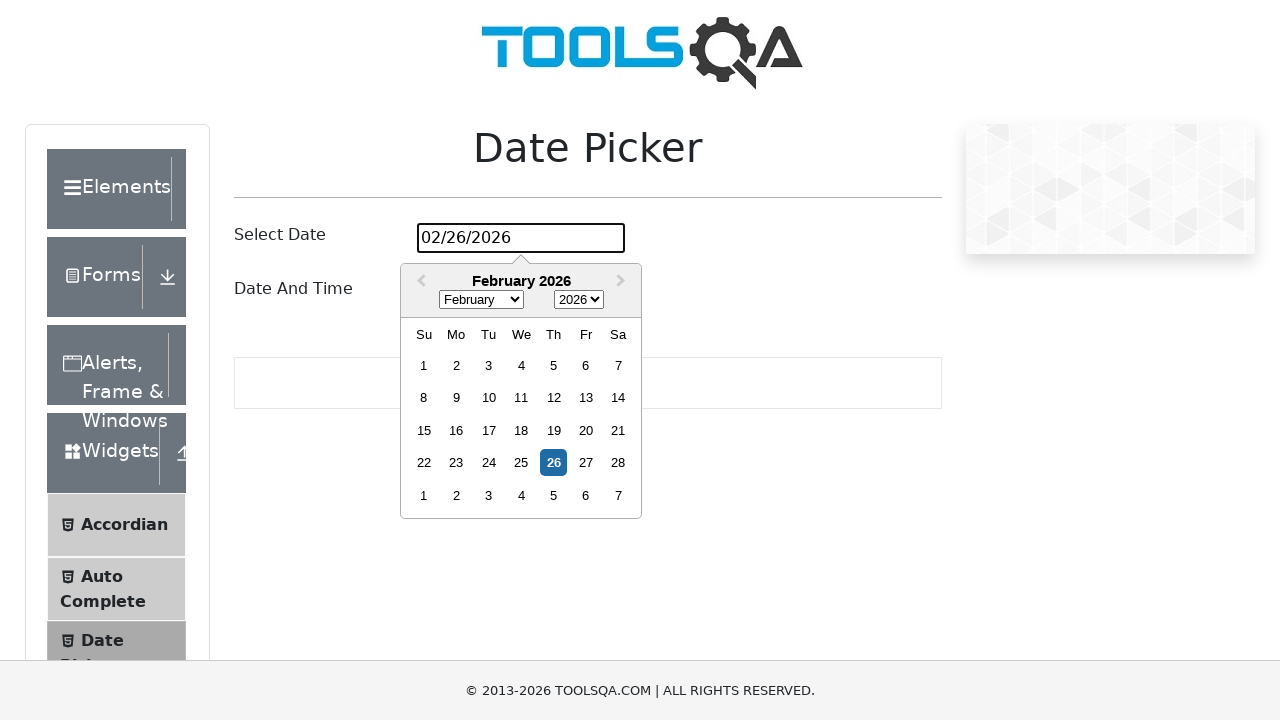

Retrieved current URL from page
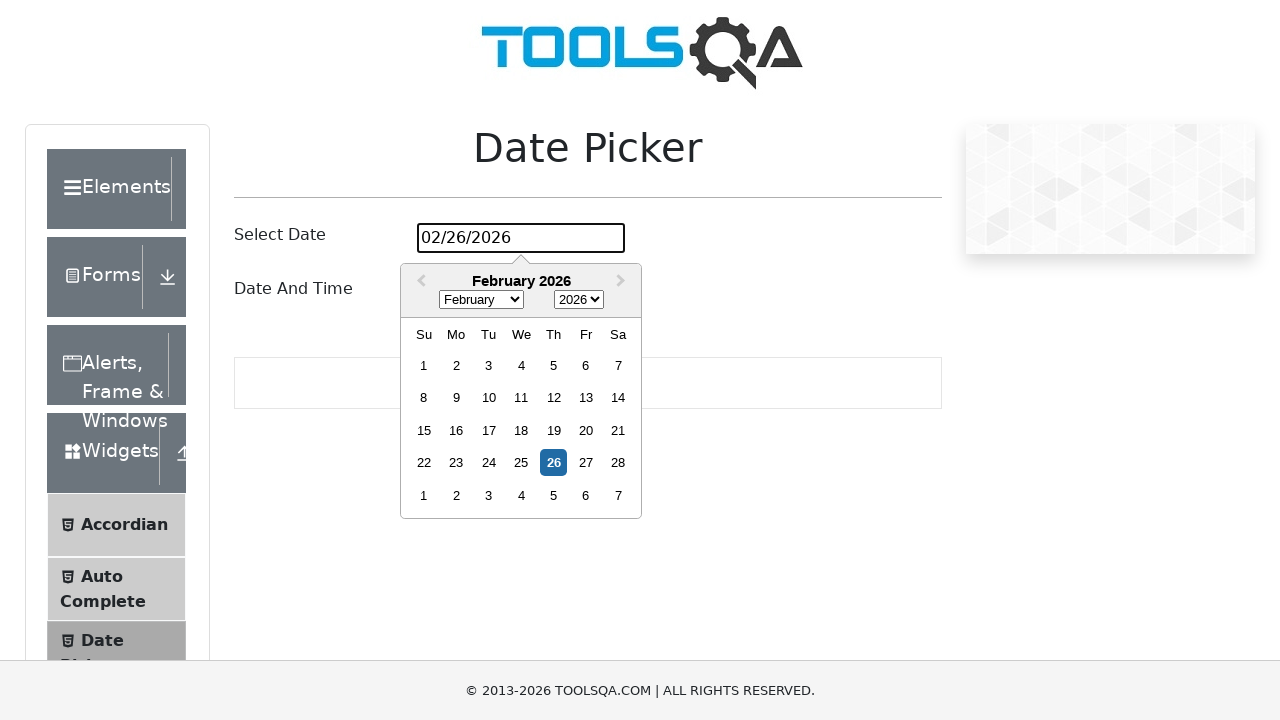

Set expected URL for comparison
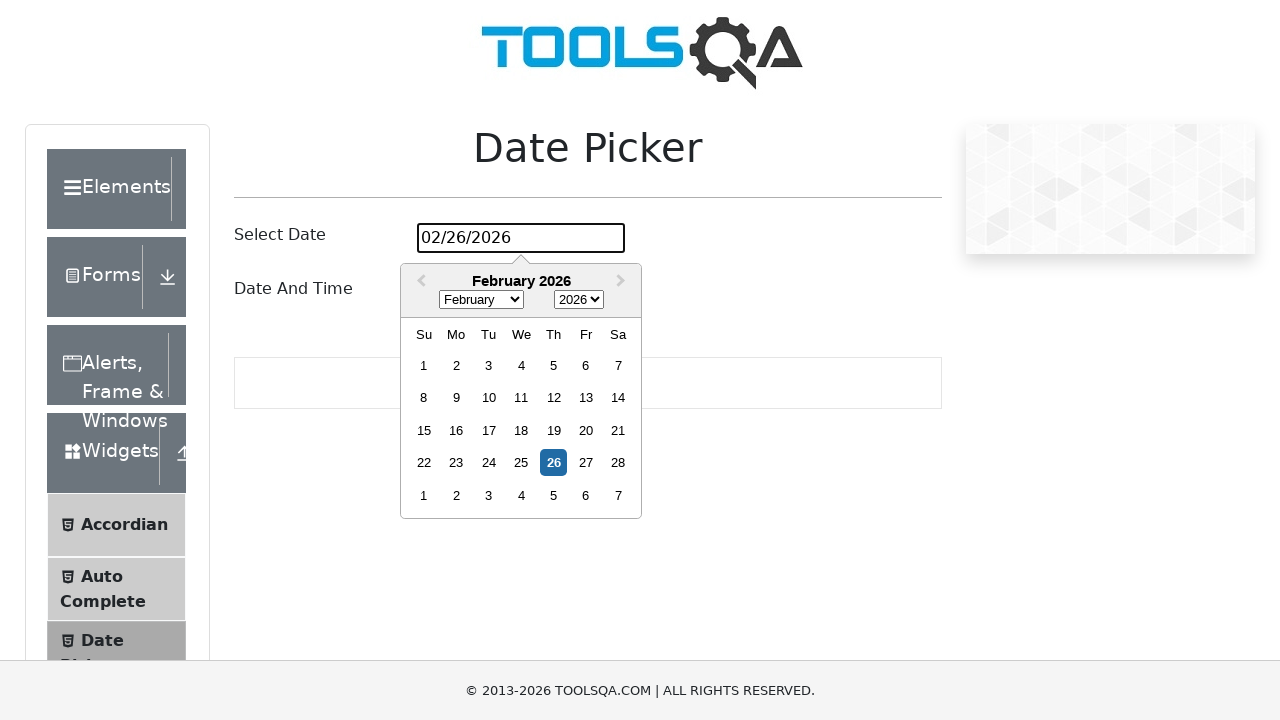

URL verification passed - current URL matches expected URL
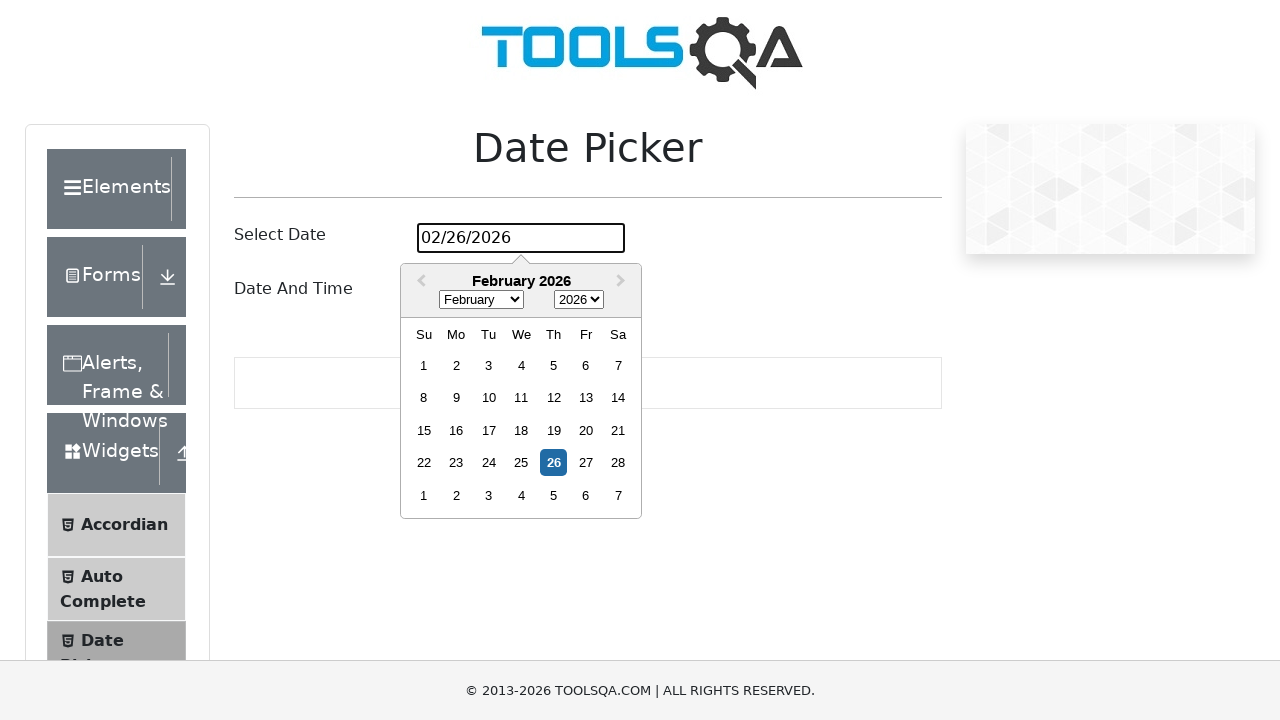

Printed current URL: https://demoqa.com/date-picker/
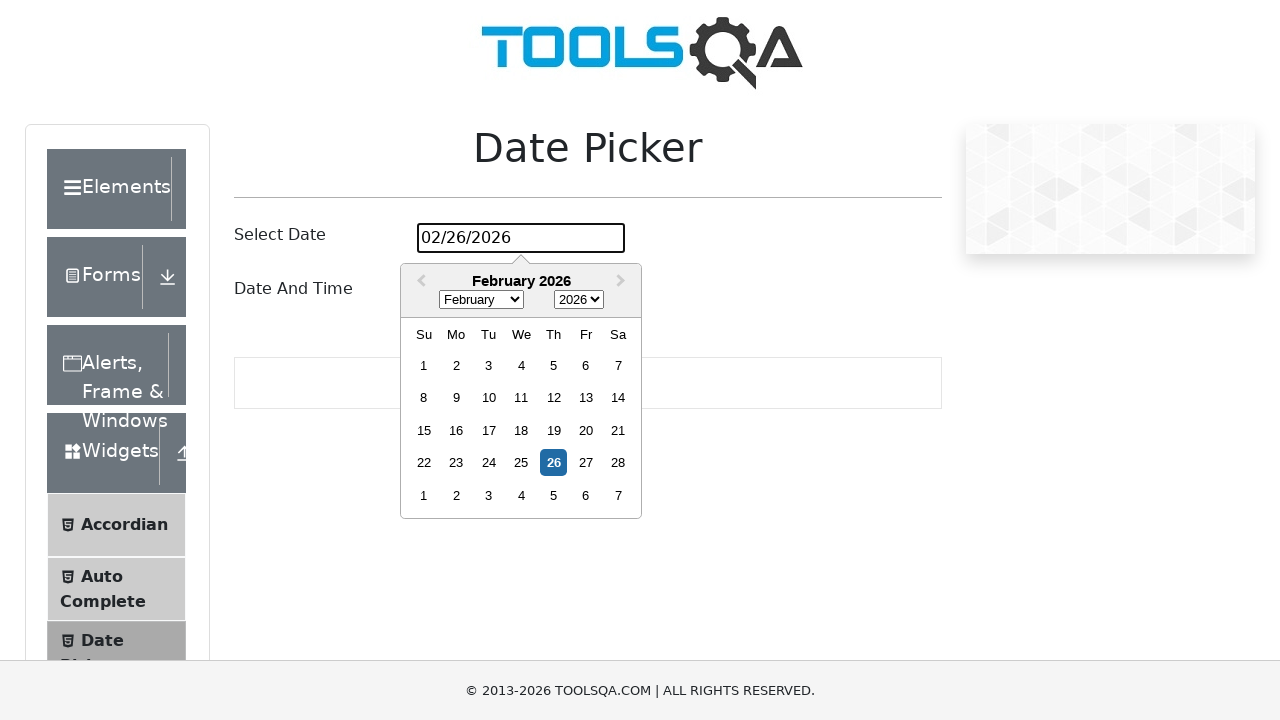

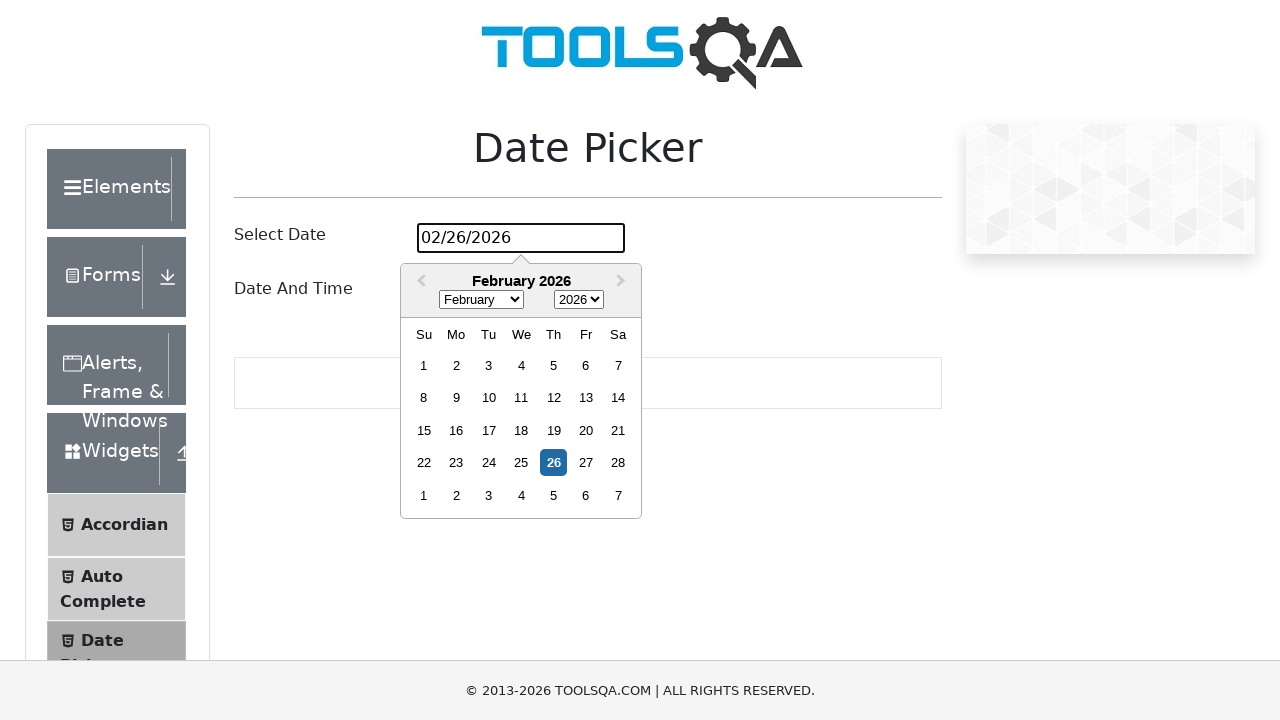